Tests window handling by opening a link in a new tab, switching between parent and child windows, and performing actions in each window

Starting URL: https://rahulshettyacademy.com/loginpagePractise/

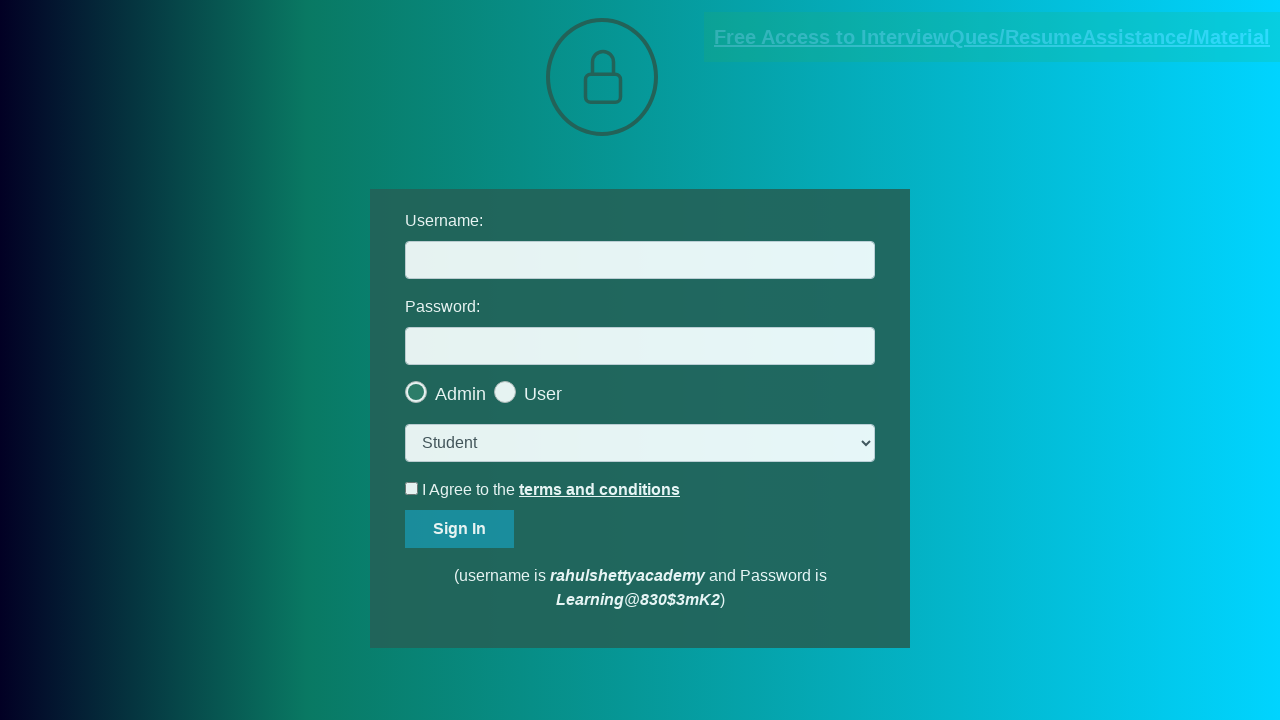

Clicked link to open Free Access page in new tab at (992, 37) on text=Free Access to InterviewQues/ResumeAssistance/Material
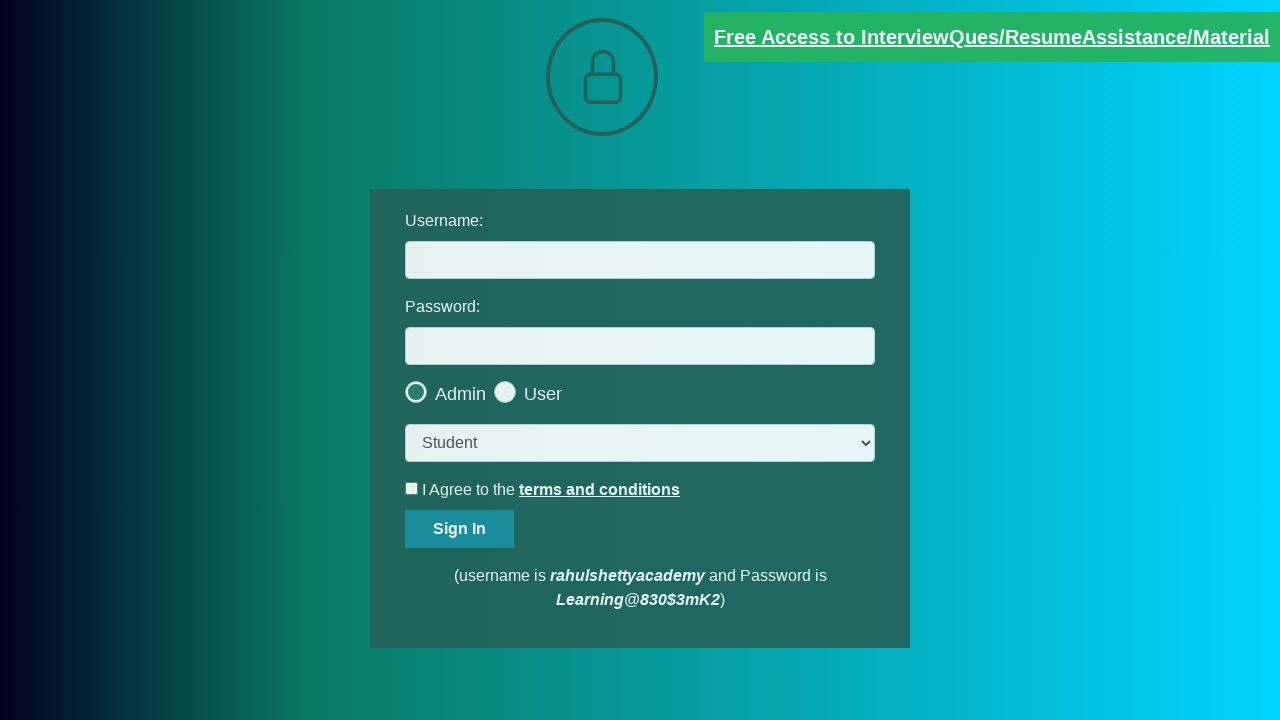

New page/tab created and captured
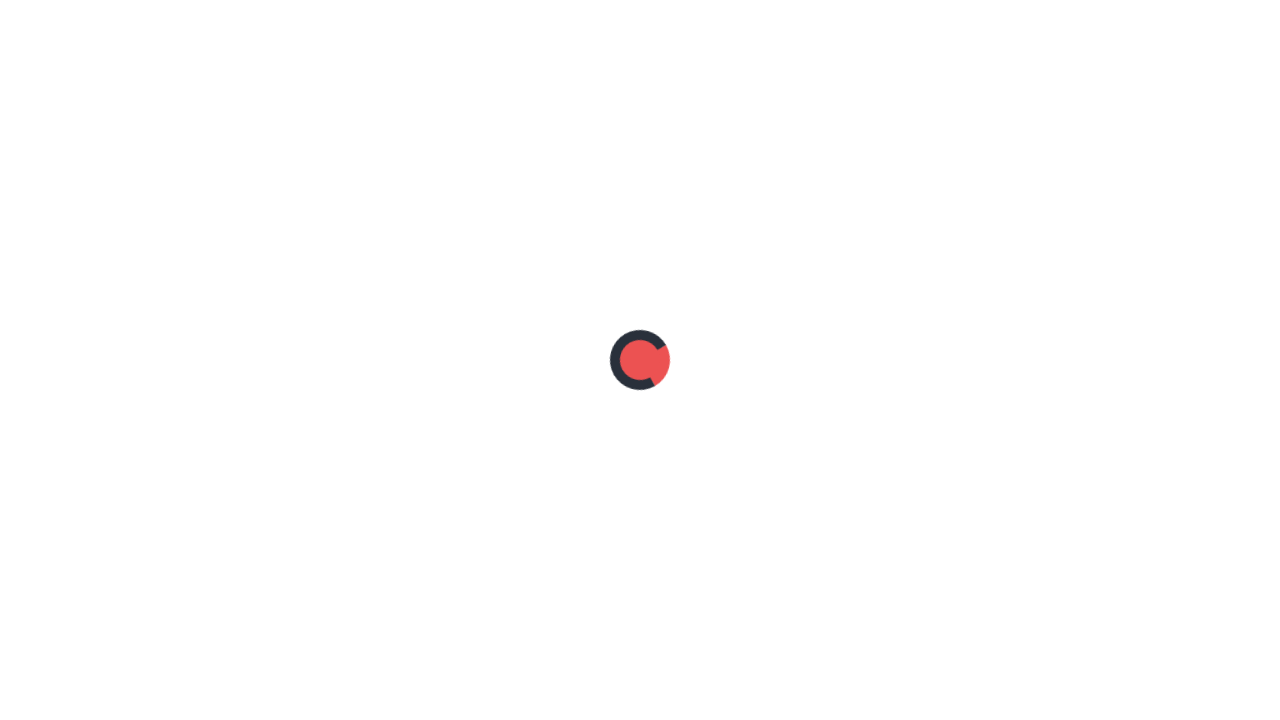

Clicked Job Support link in new tab at (864, 62) on text=Job Support
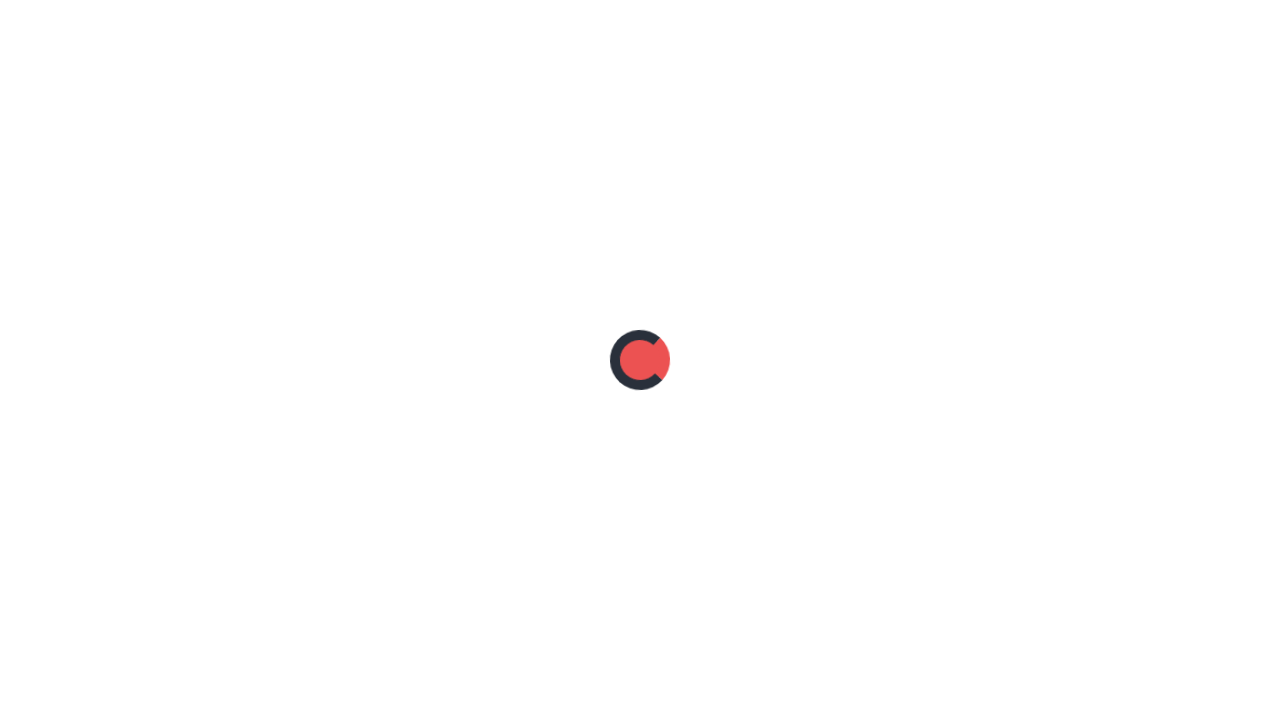

Switched back to parent tab and clicked second checkbox at (505, 392) on (//*[@class="checkmark"])[2]
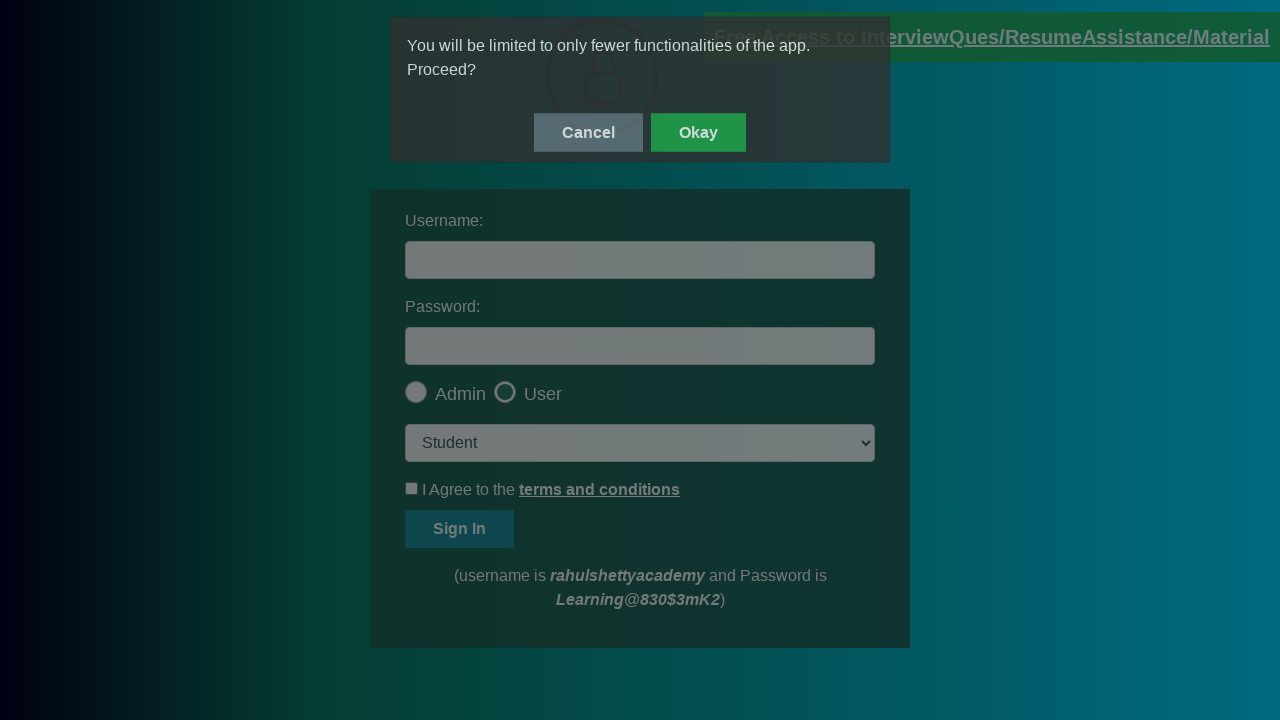

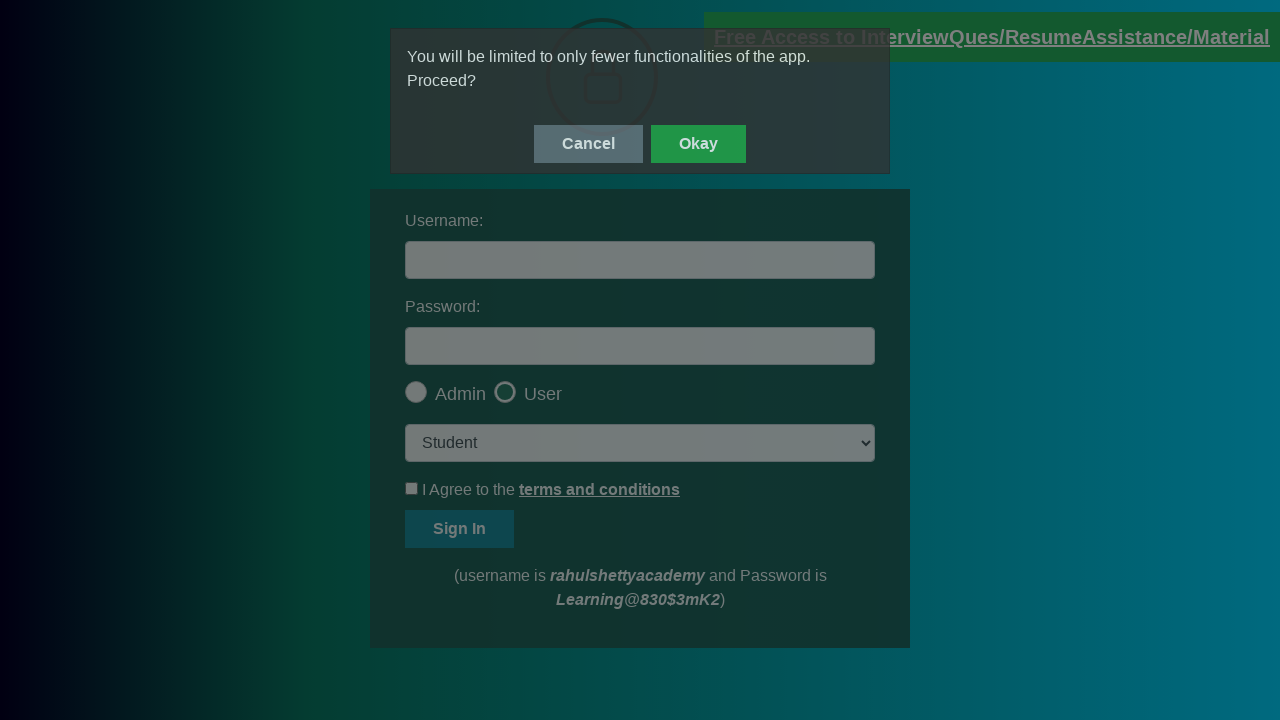